Retrieves an attribute value from an image element, calculates a mathematical result, fills an answer field, checks two checkboxes, and submits the form

Starting URL: http://suninjuly.github.io/get_attribute.html

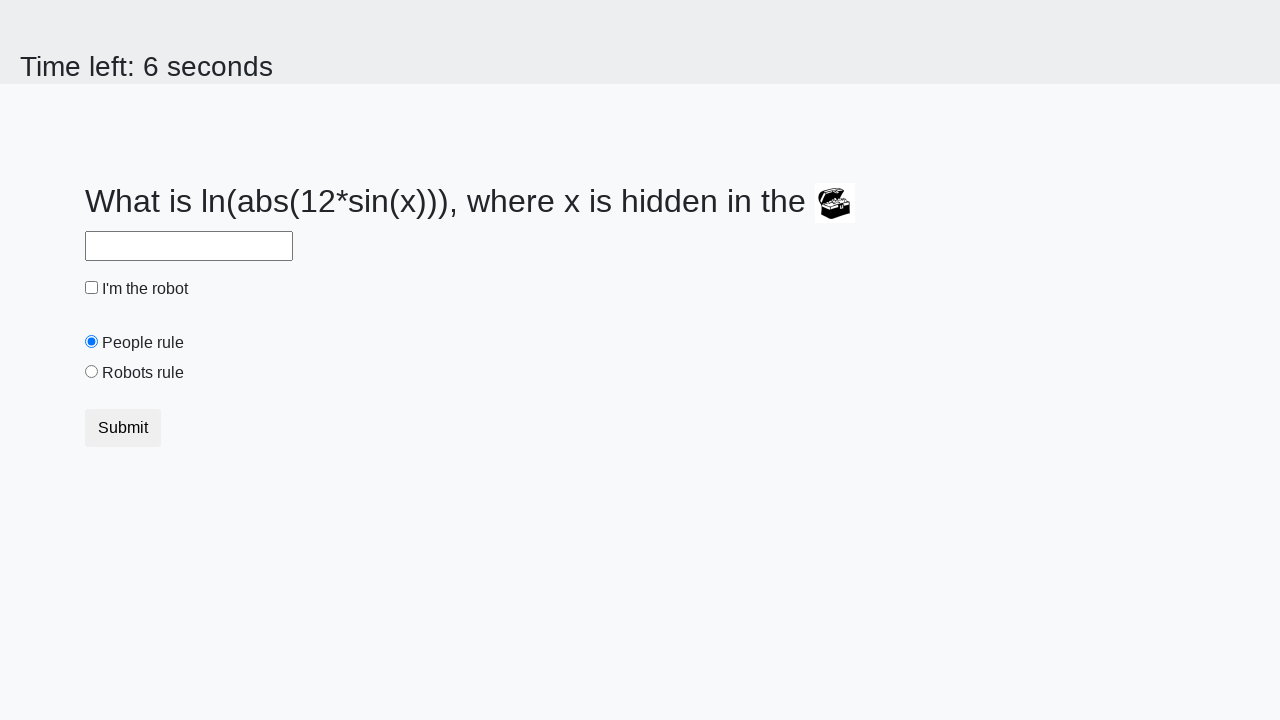

Retrieved valuex attribute from treasure image element
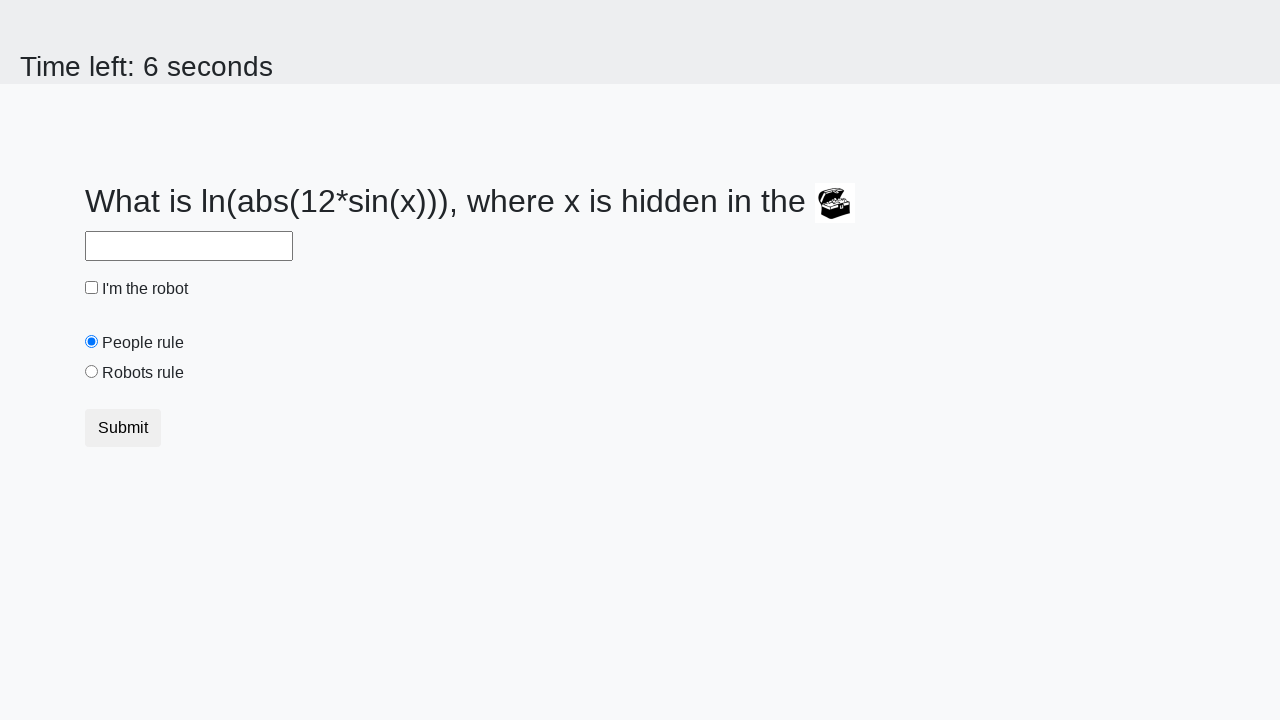

Calculated mathematical result using valuex attribute
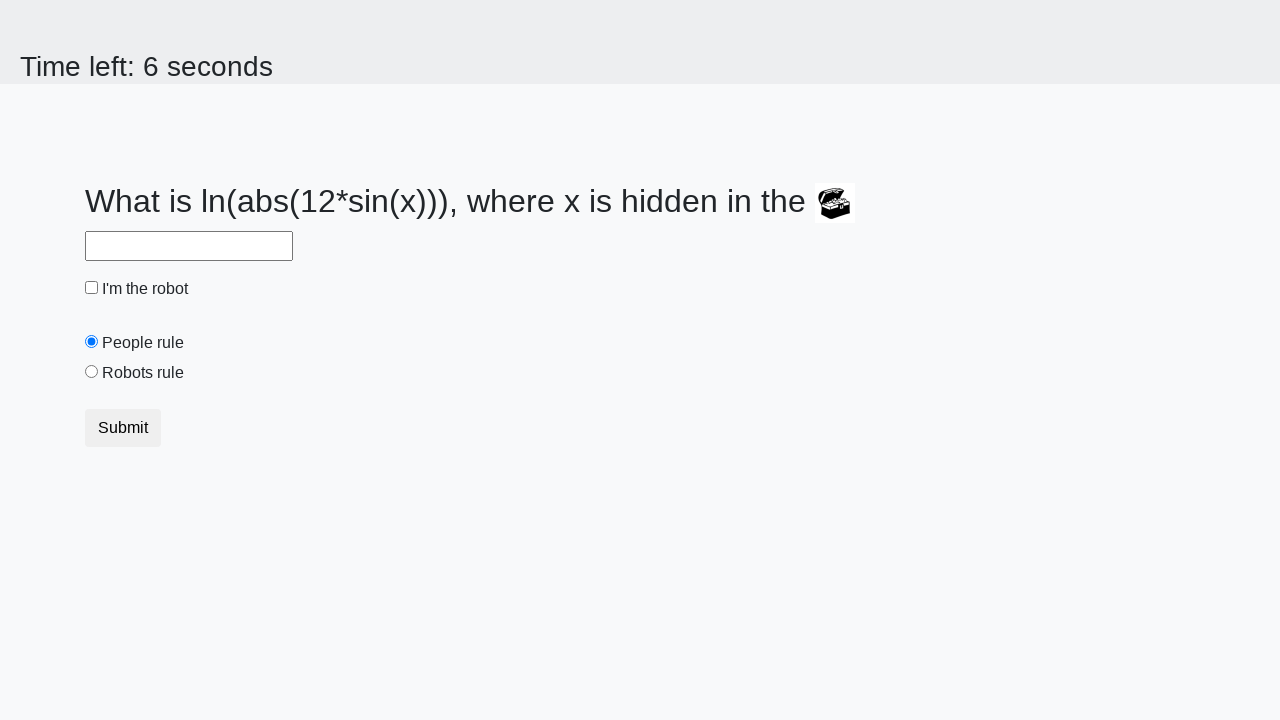

Filled answer field with calculated value on #answer
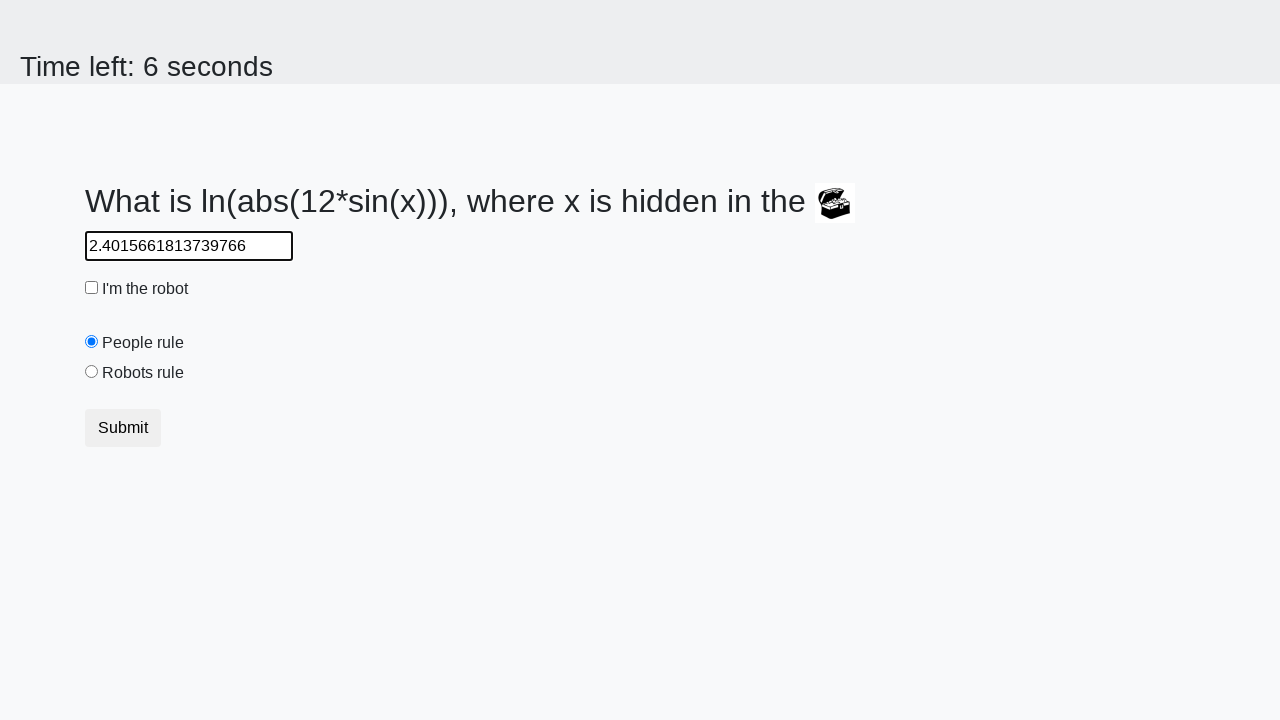

Checked the robot checkbox at (92, 288) on #robotCheckbox
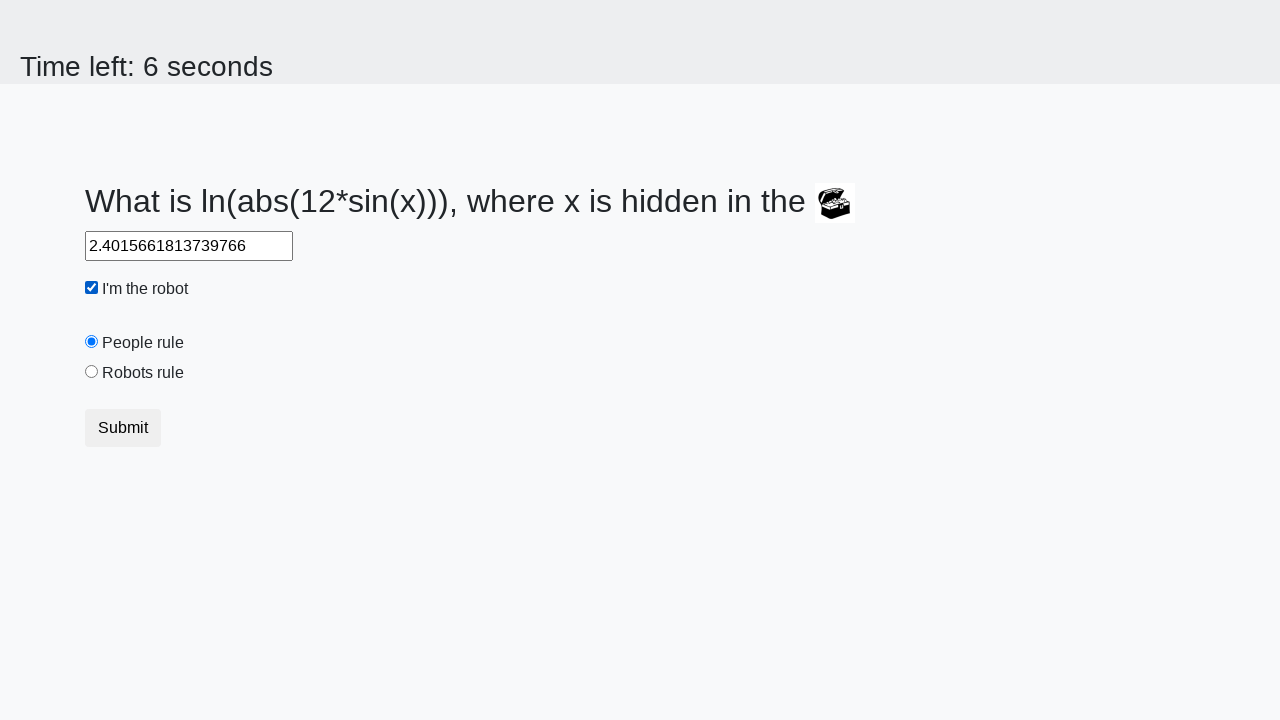

Selected the robots rule radio button at (92, 372) on #robotsRule
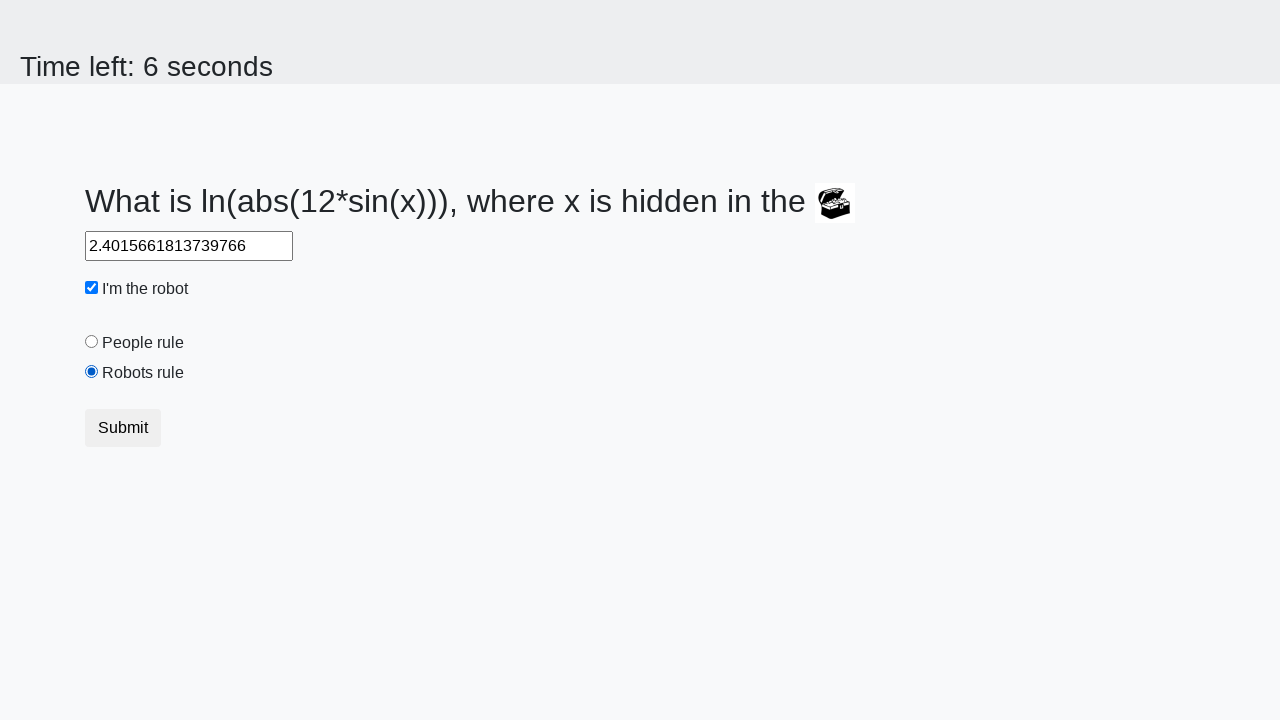

Submitted the form by clicking submit button at (123, 428) on button.btn
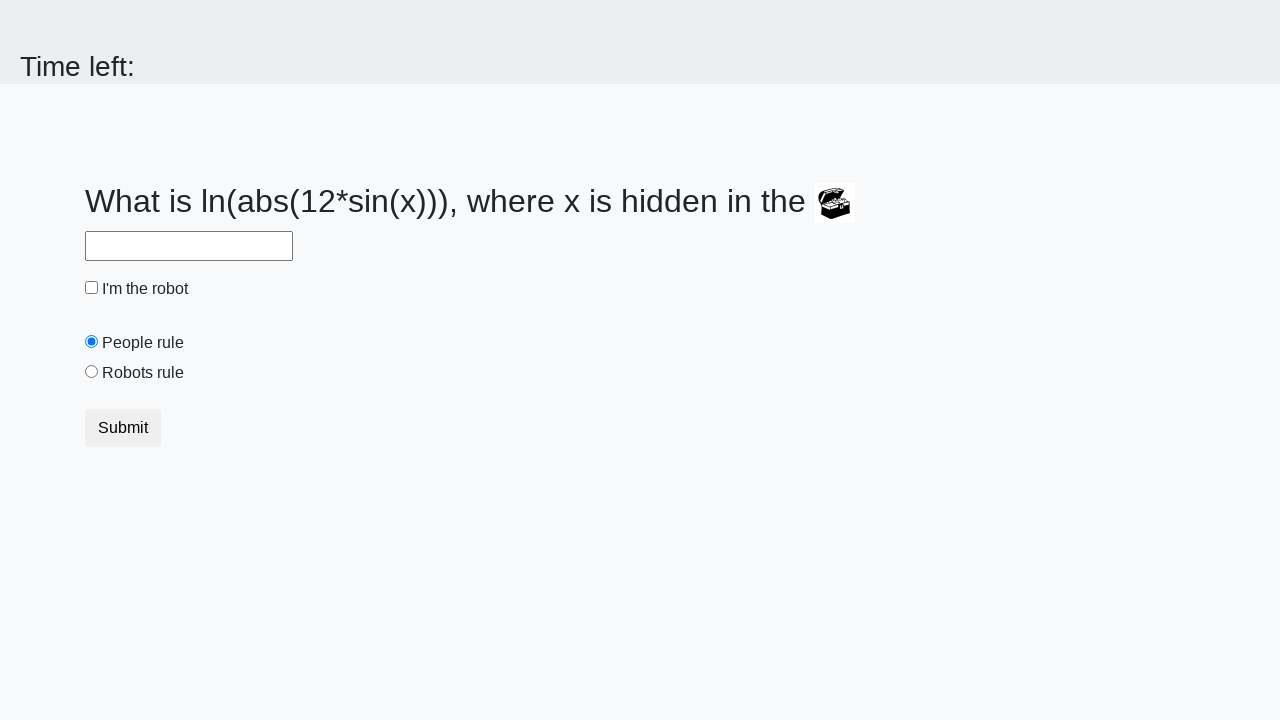

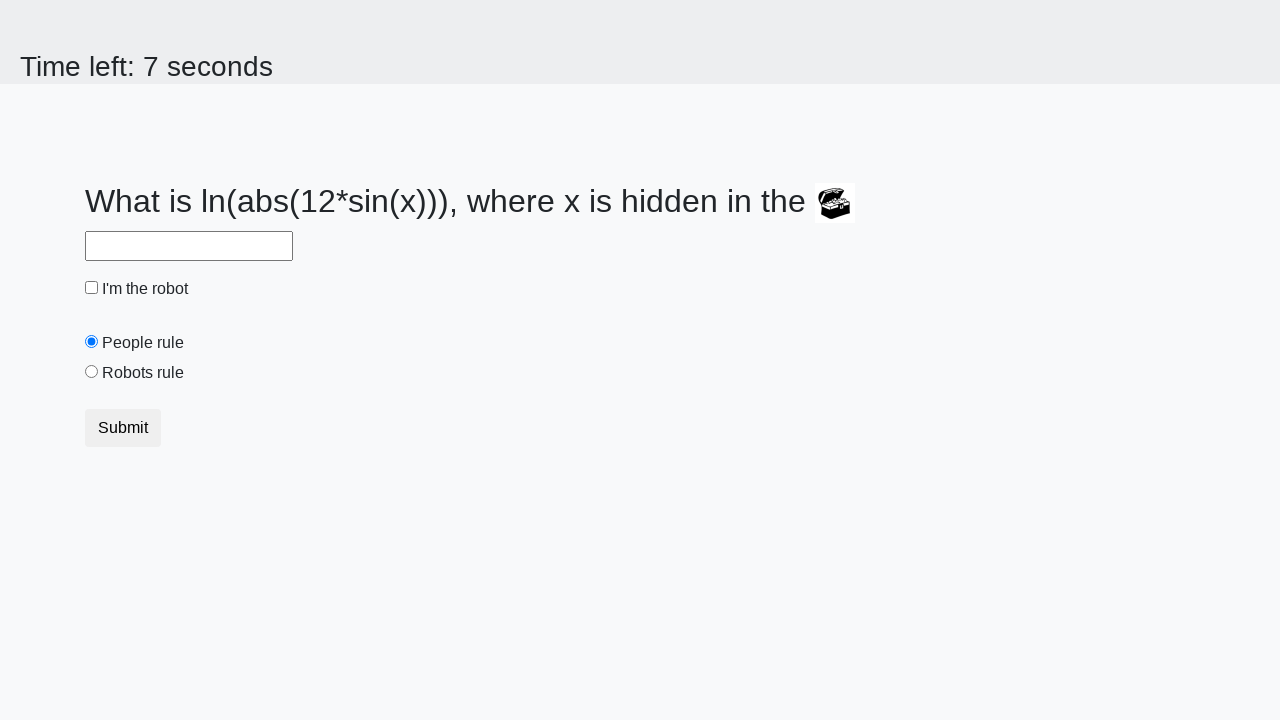